Tests AJAX request handling with slow test mode by clicking a button that triggers an AJAX request and then clicking on the success message

Starting URL: http://uitestingplayground.com/ajax

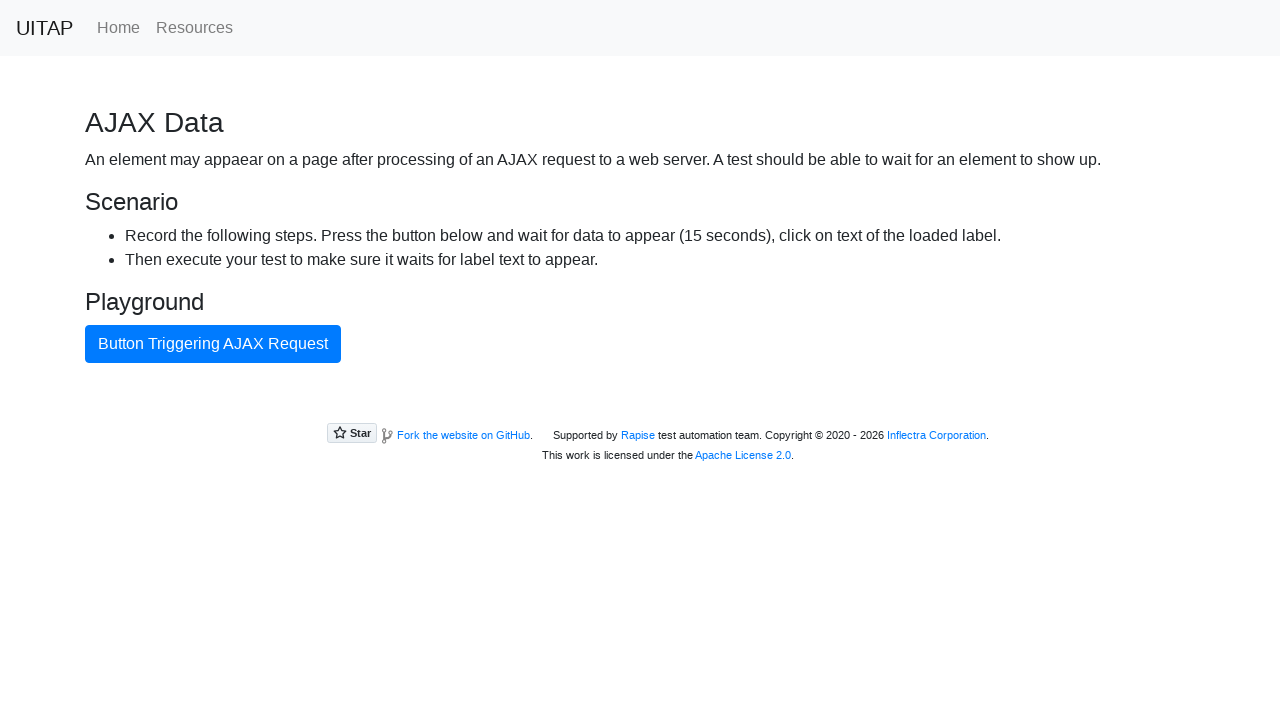

Clicked the button that triggers AJAX request at (213, 344) on internal:text="Button Triggering AJAX Request"i
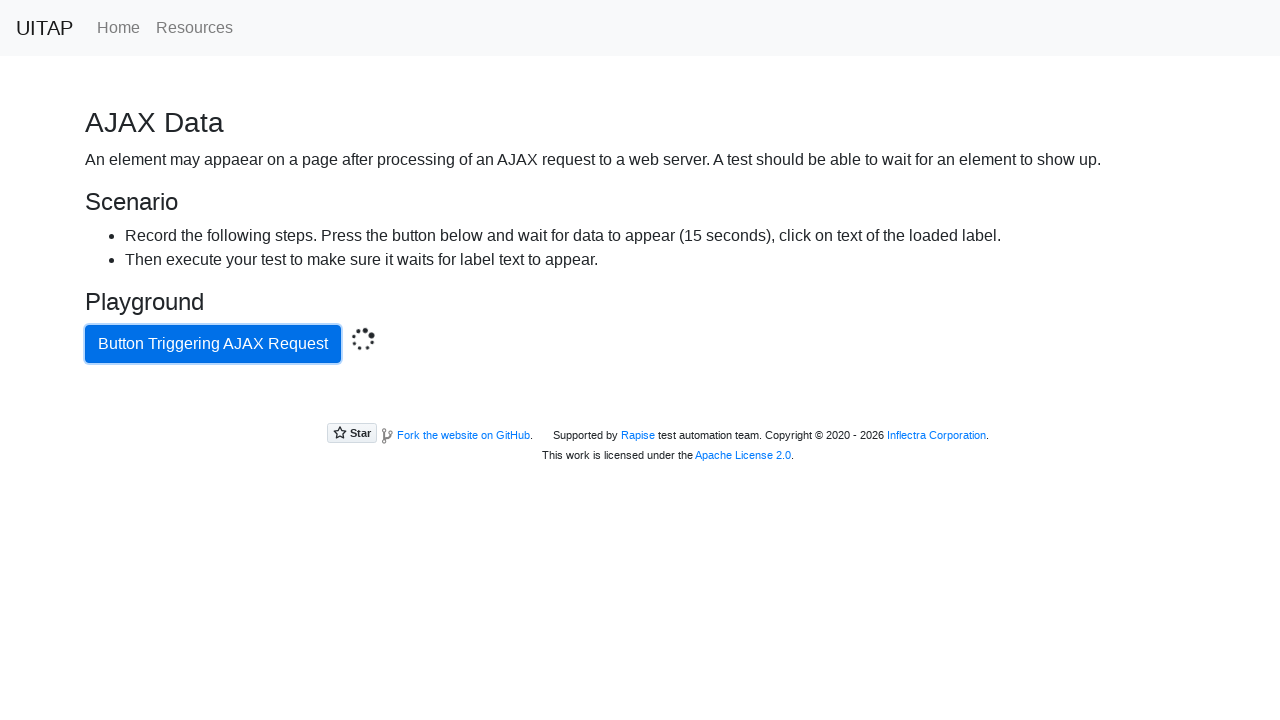

Located the success message element
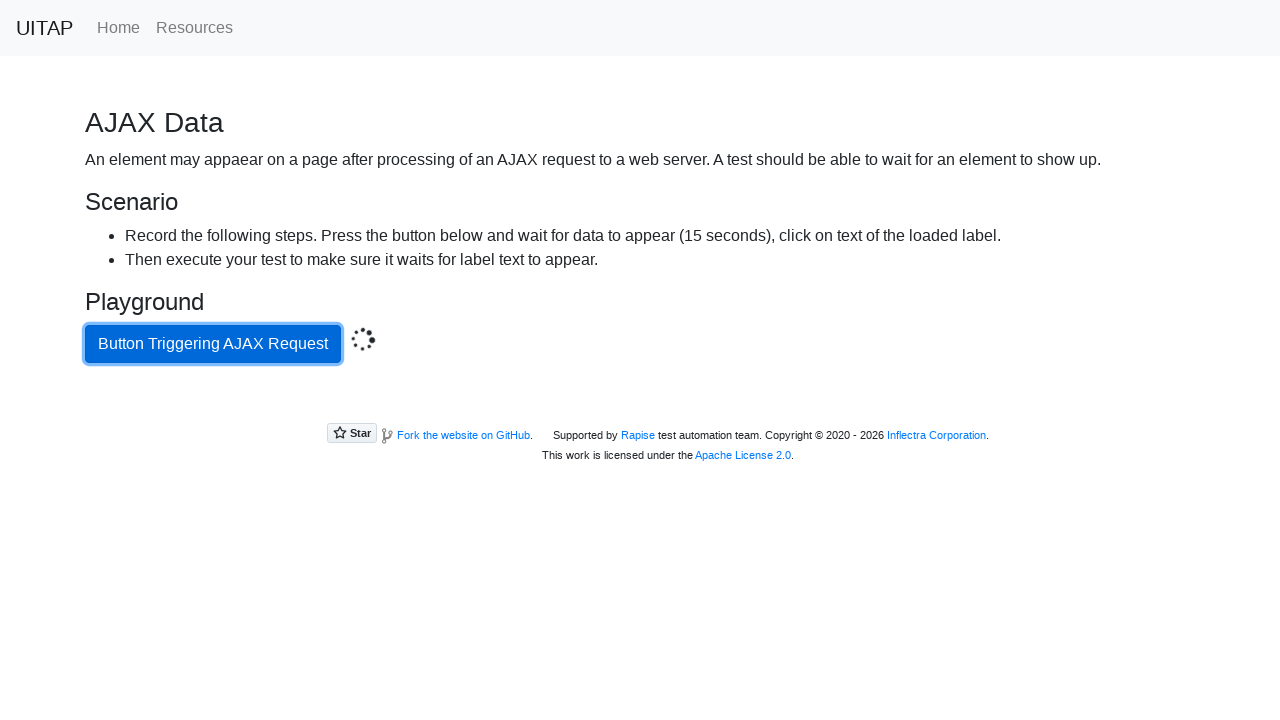

Clicked on the success message that appeared after AJAX request completed at (640, 405) on .bg-success
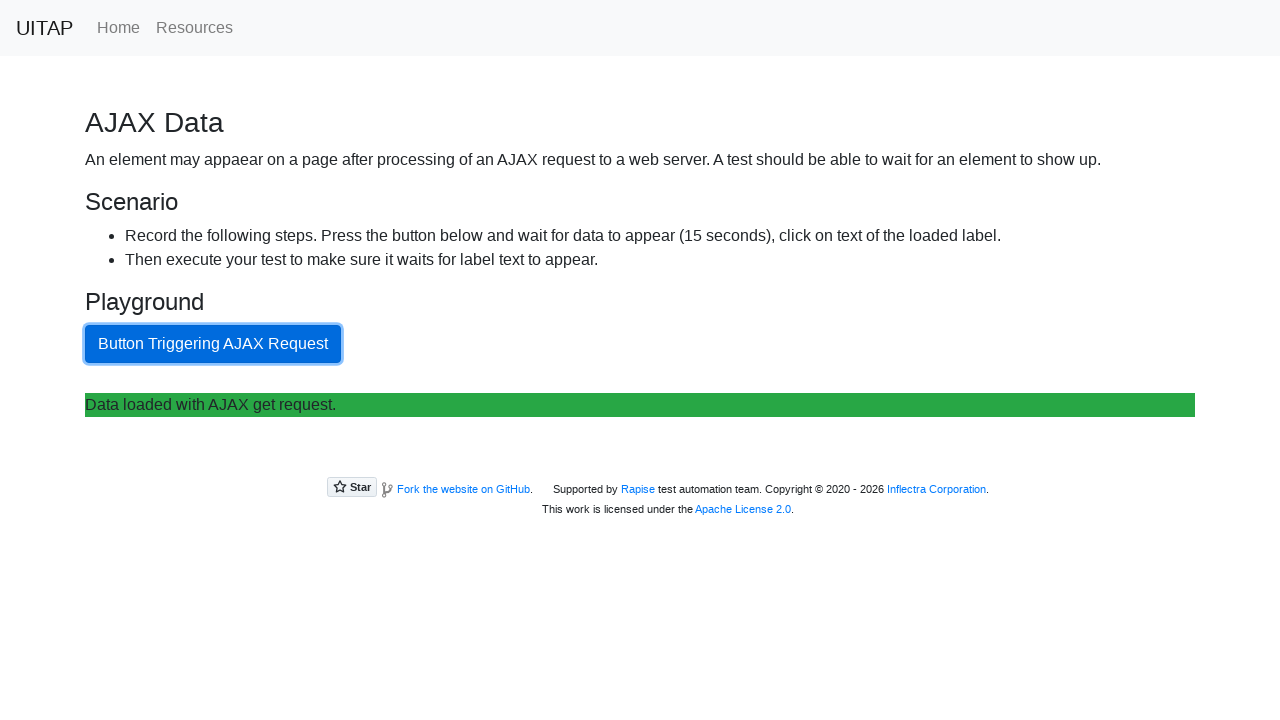

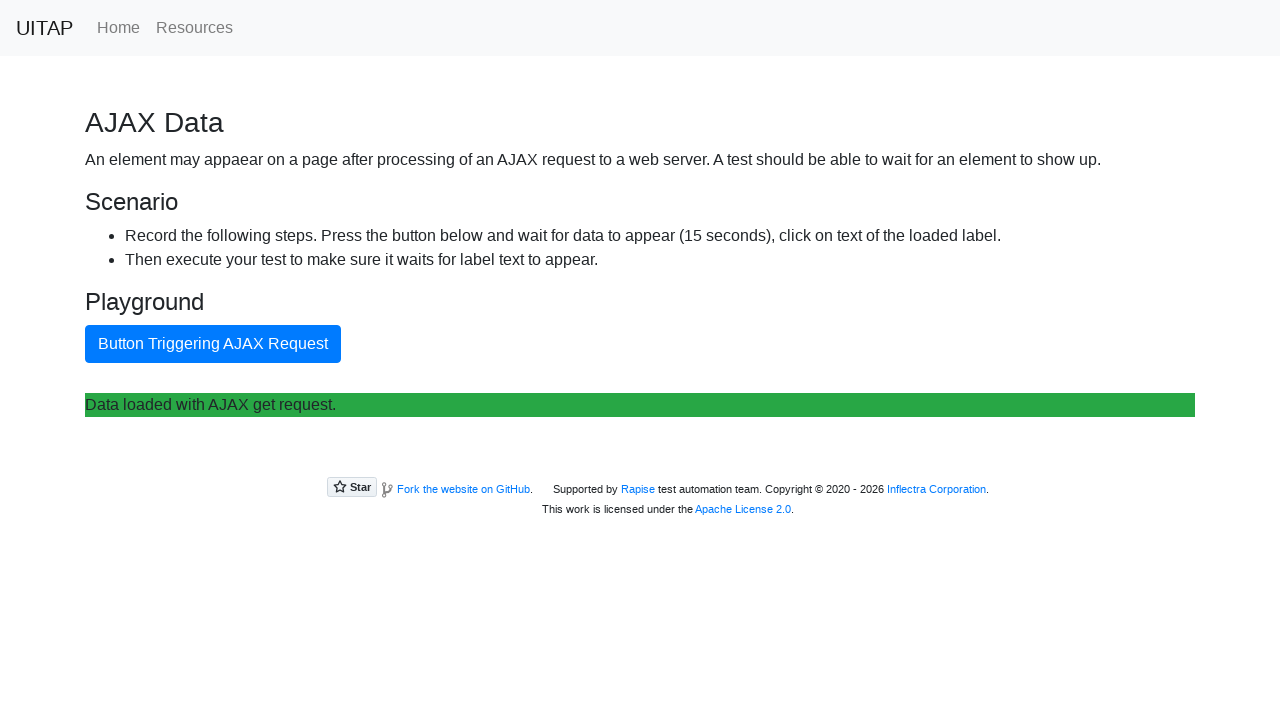